Tests radio button functionality by clicking on the "Yes" radio button option on a demo QA page

Starting URL: https://demoqa.com/radio-button

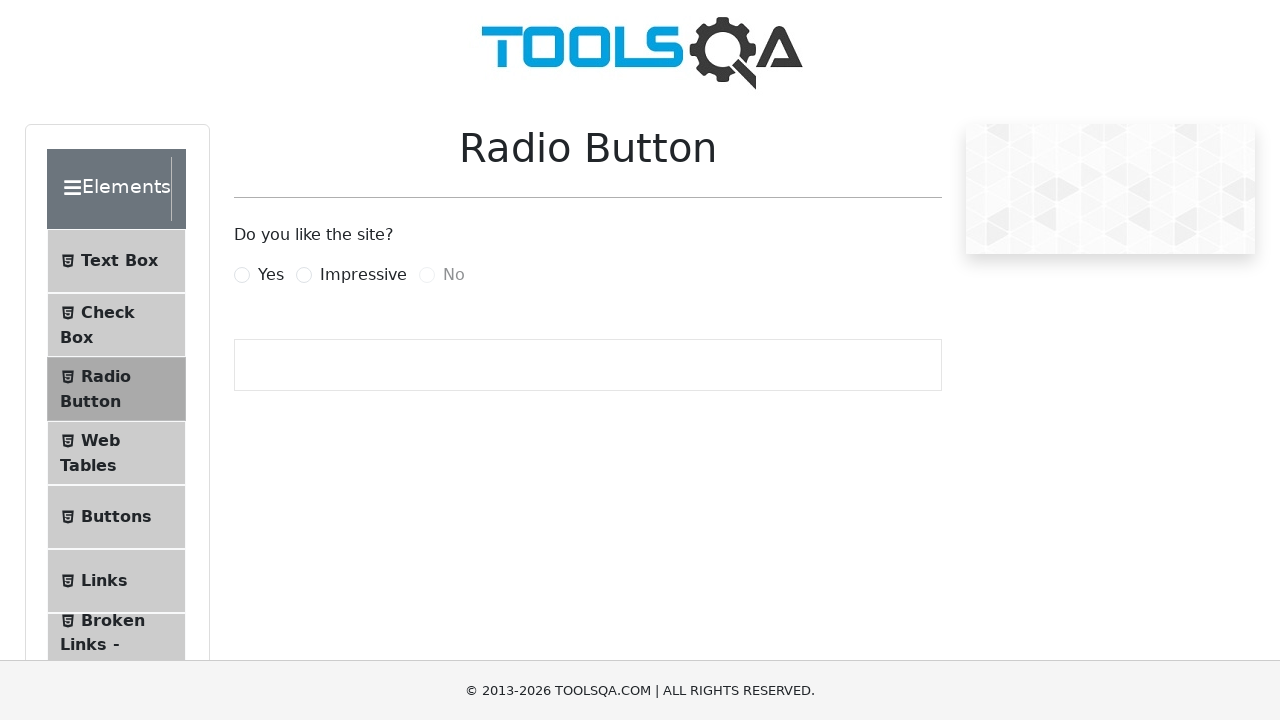

Navigated to DemoQA radio button page
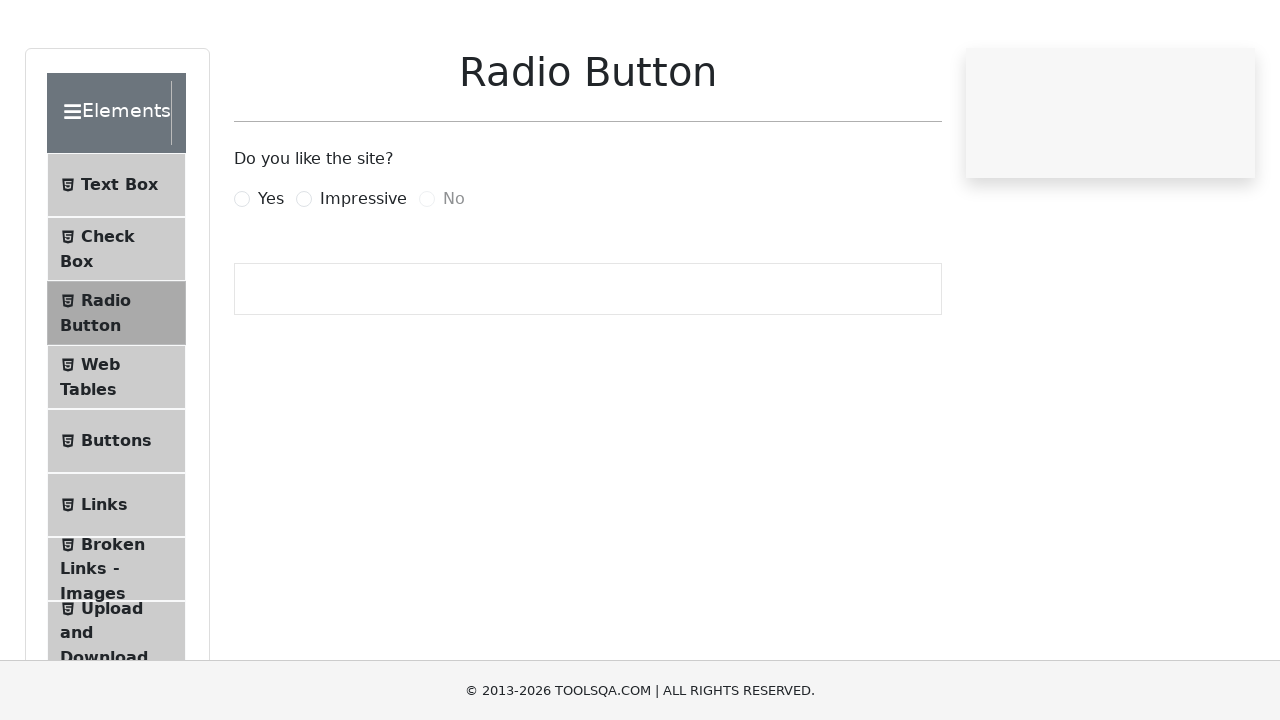

Clicked on the 'Yes' radio button option at (242, 275) on #yesRadio
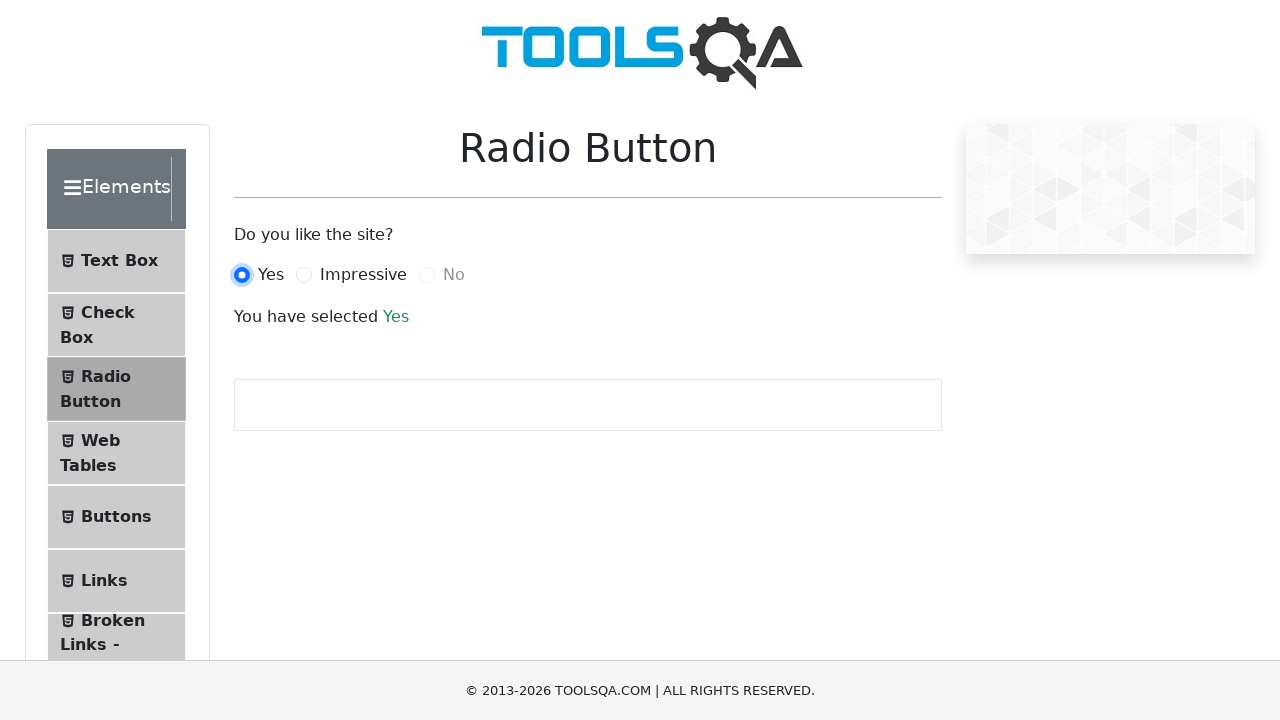

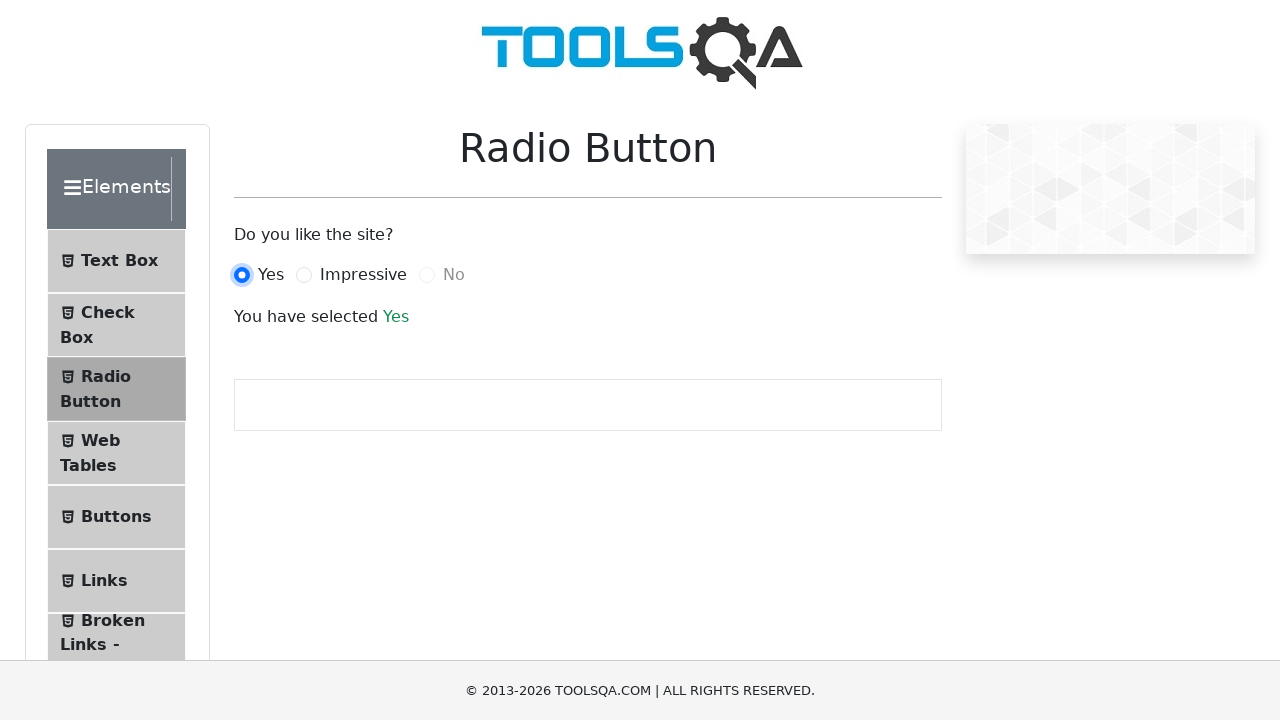